Tests form interaction by filling a name field, then navigates to the shop section by clicking a link, and scrolls down the page

Starting URL: https://rahulshettyacademy.com/angularpractice/

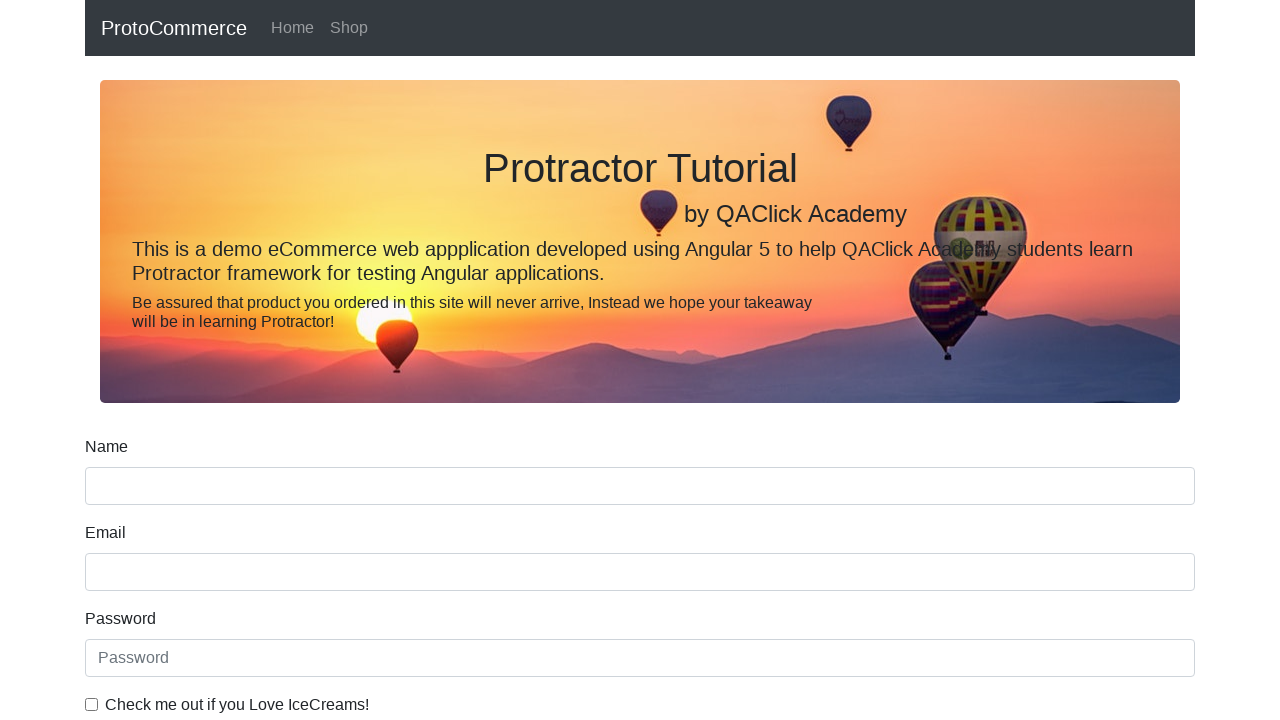

Filled name field with 'sachin' on input[name='name']
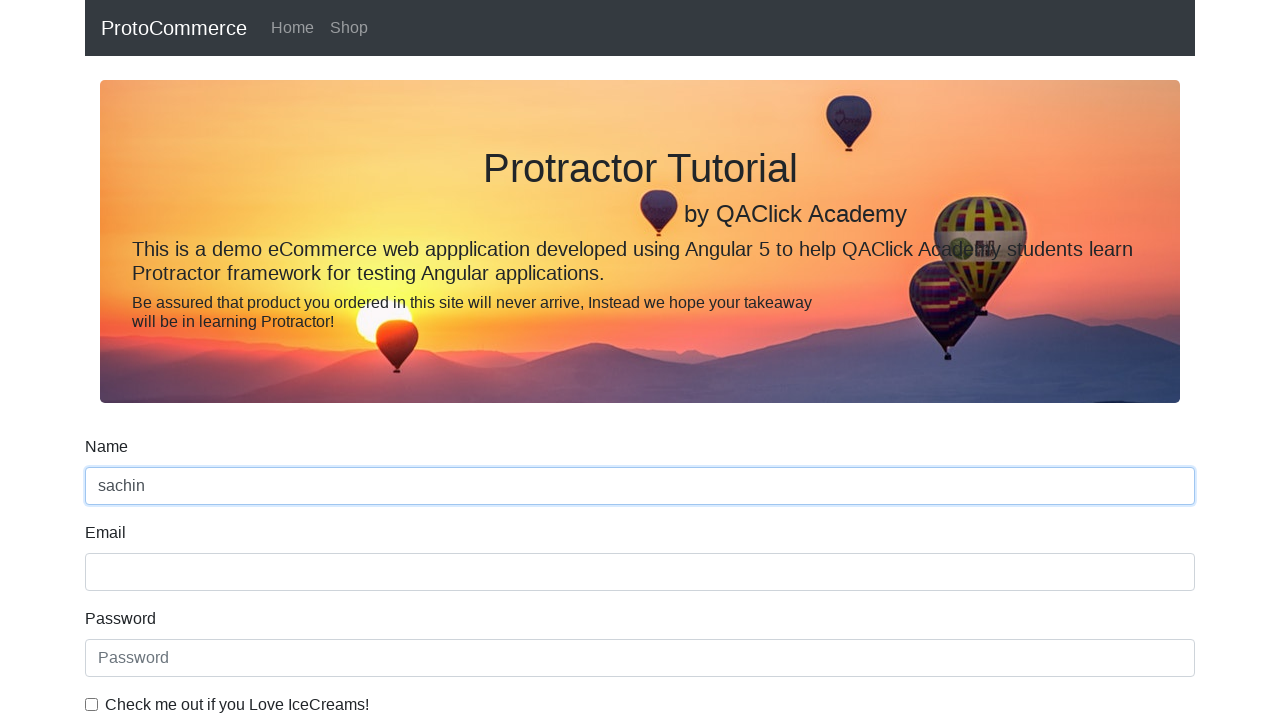

Clicked shop link to navigate to shop section at (349, 28) on a[href*='shop']
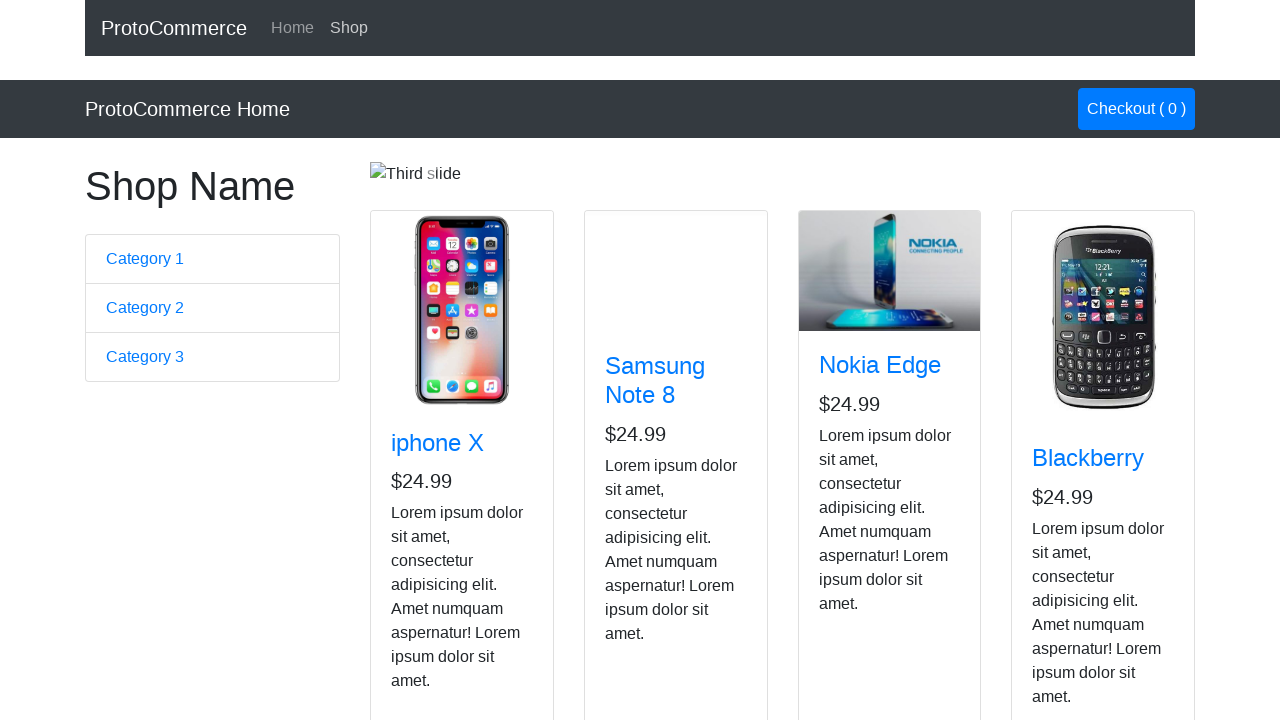

Scrolled down the page by 200 pixels
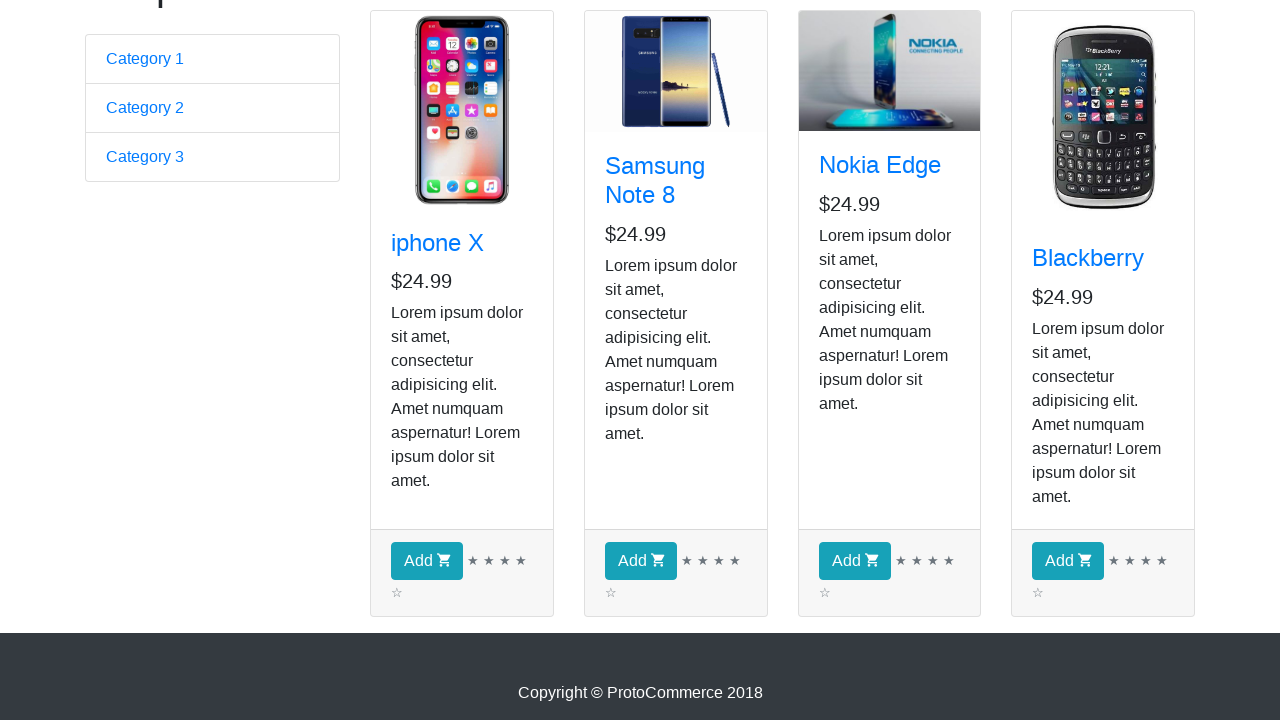

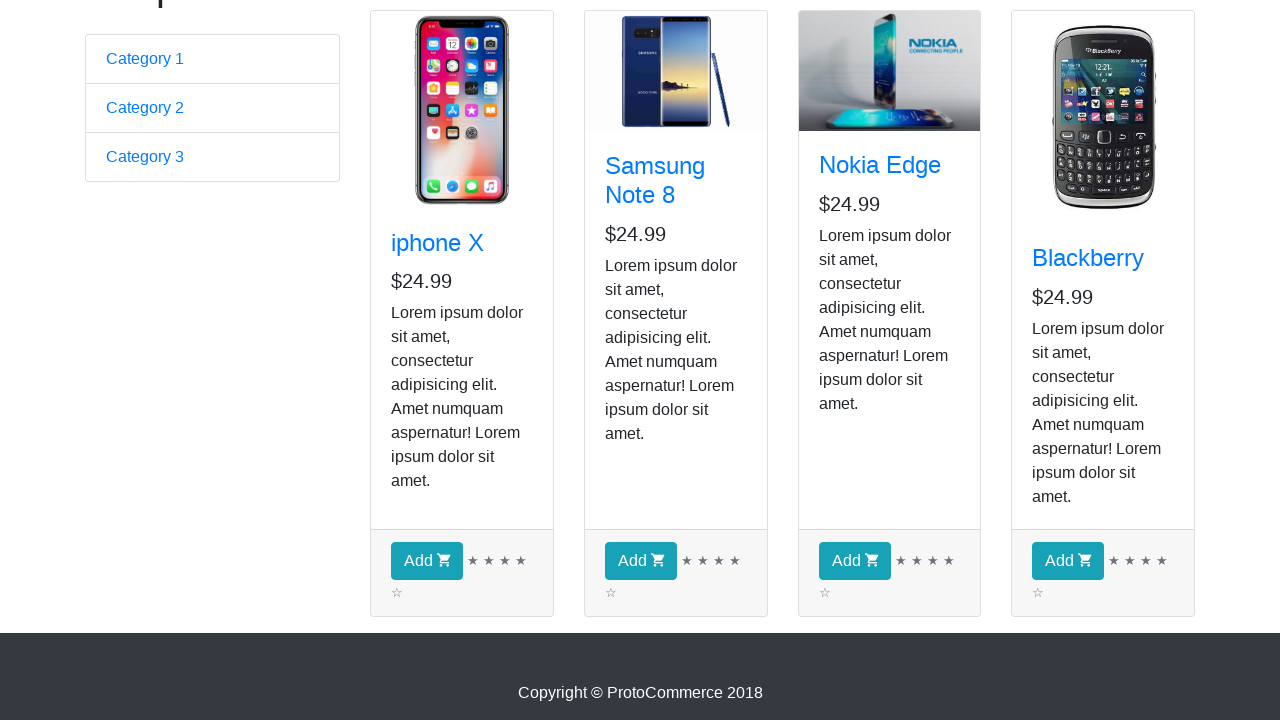